Tests e-commerce cart functionality by adding multiple vegetables (Cucumber, Carrot, Tomato) to the cart, proceeding to checkout, applying a promo code, and verifying the promo is applied.

Starting URL: https://rahulshettyacademy.com/seleniumPractise/

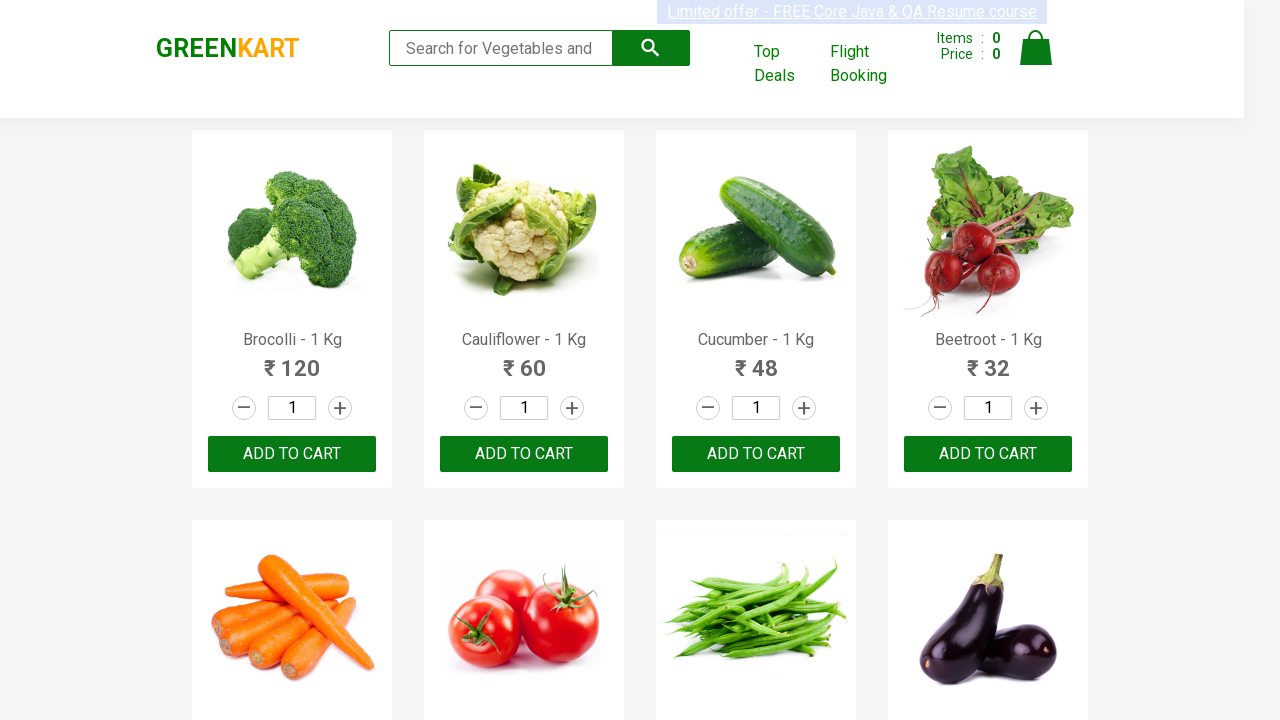

Waited for product names to load on the page
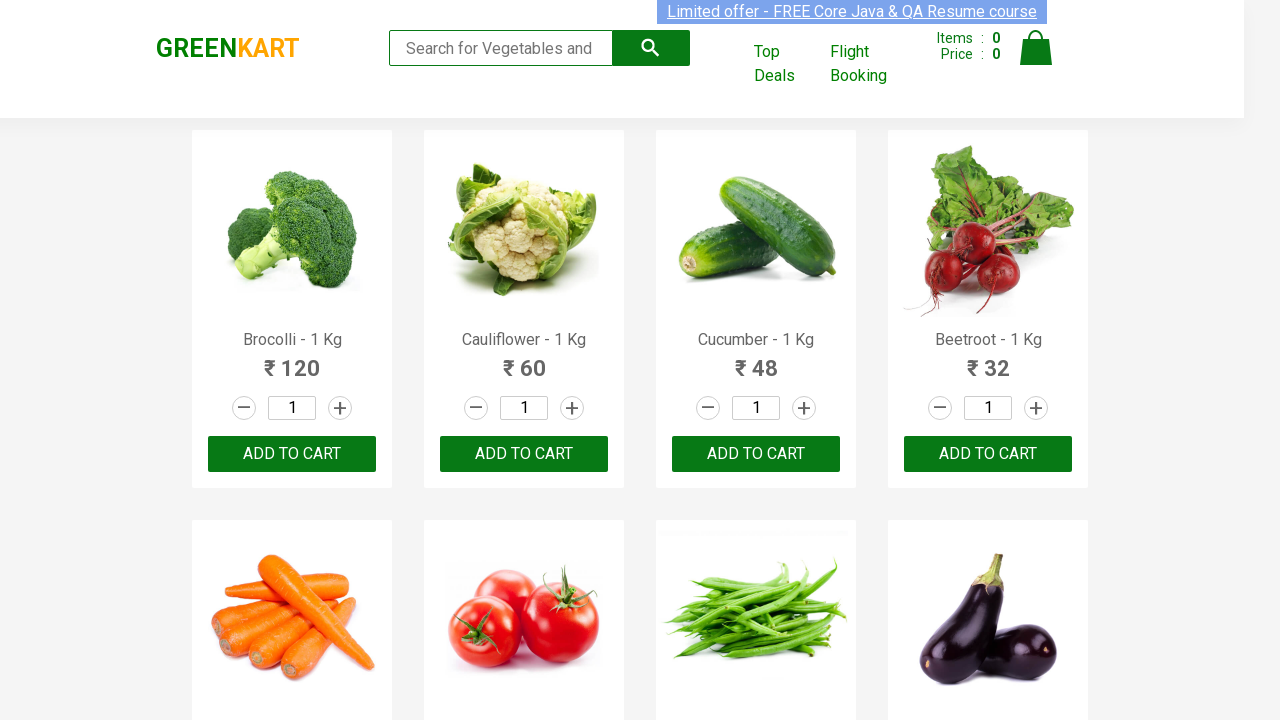

Retrieved all product name elements
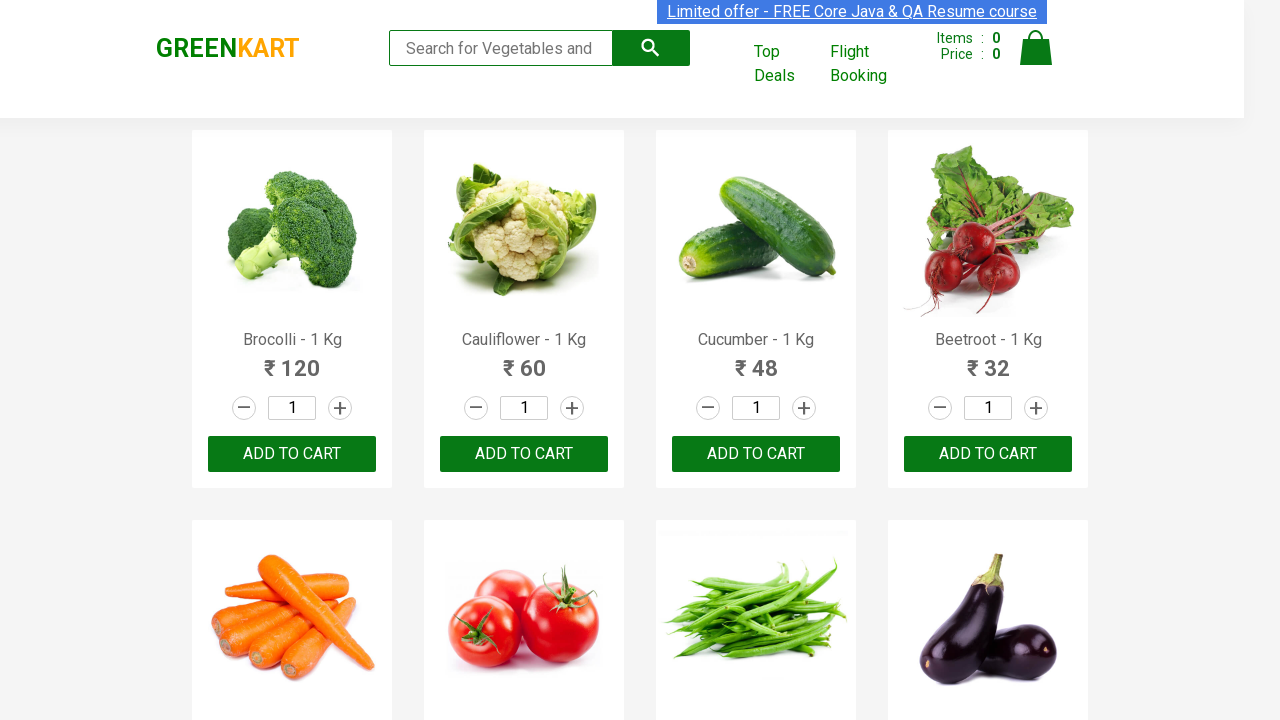

Retrieved all add-to-cart buttons
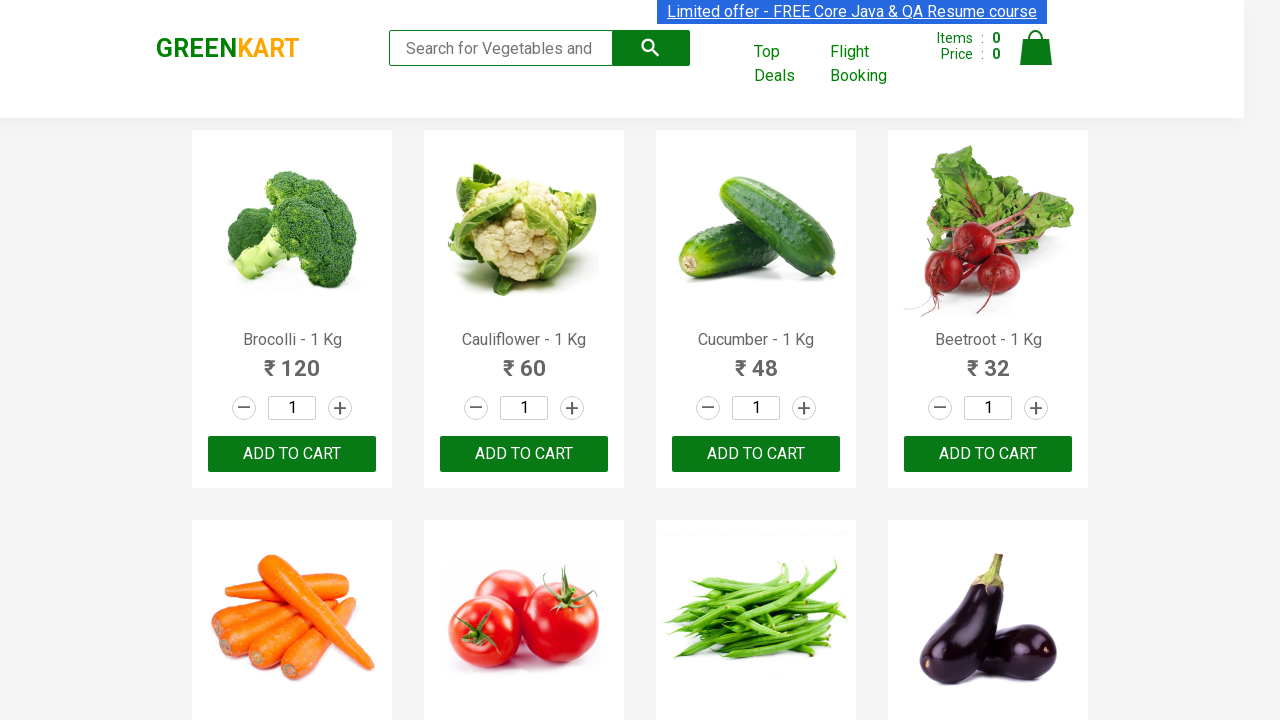

Added Cucumber to cart
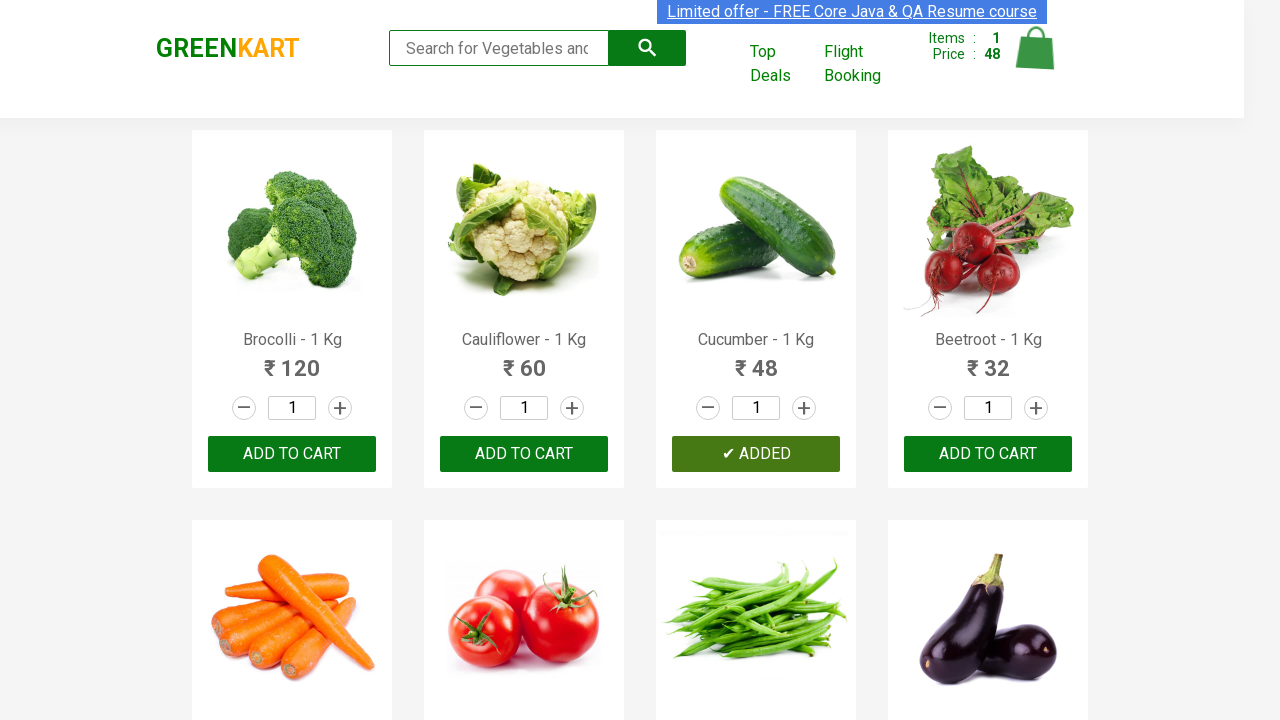

Added Carrot to cart
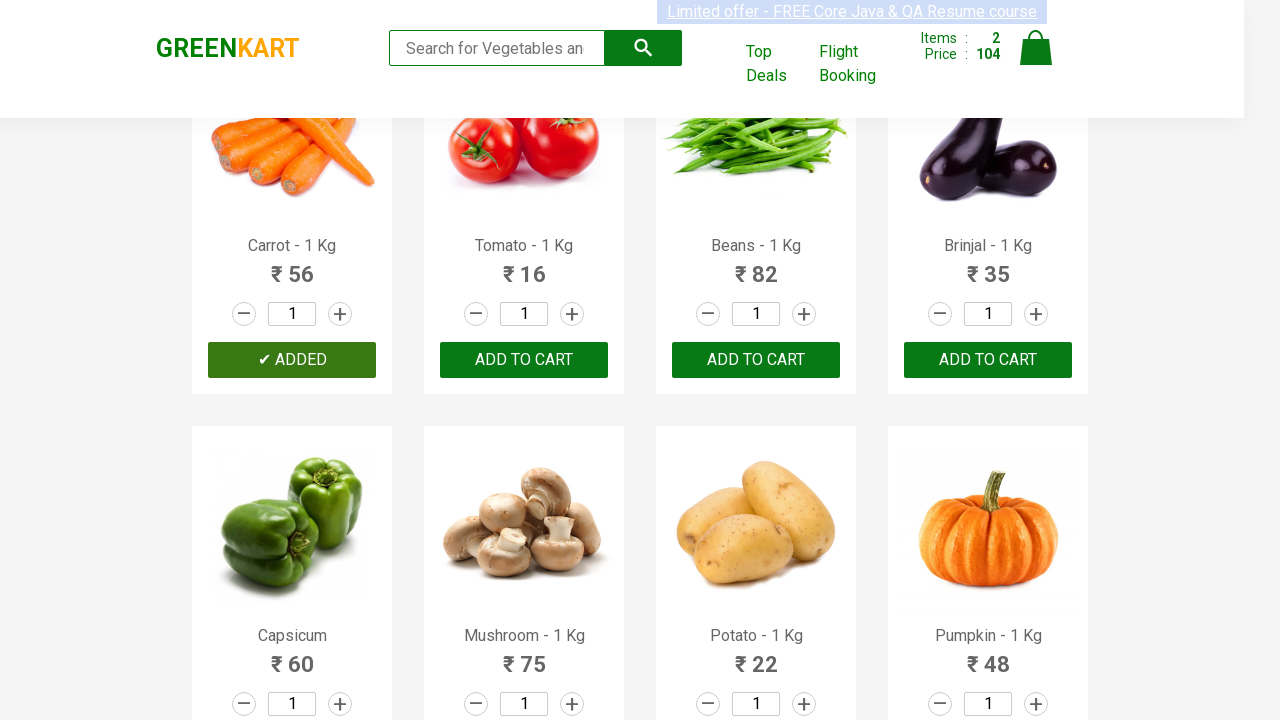

Added Tomato to cart
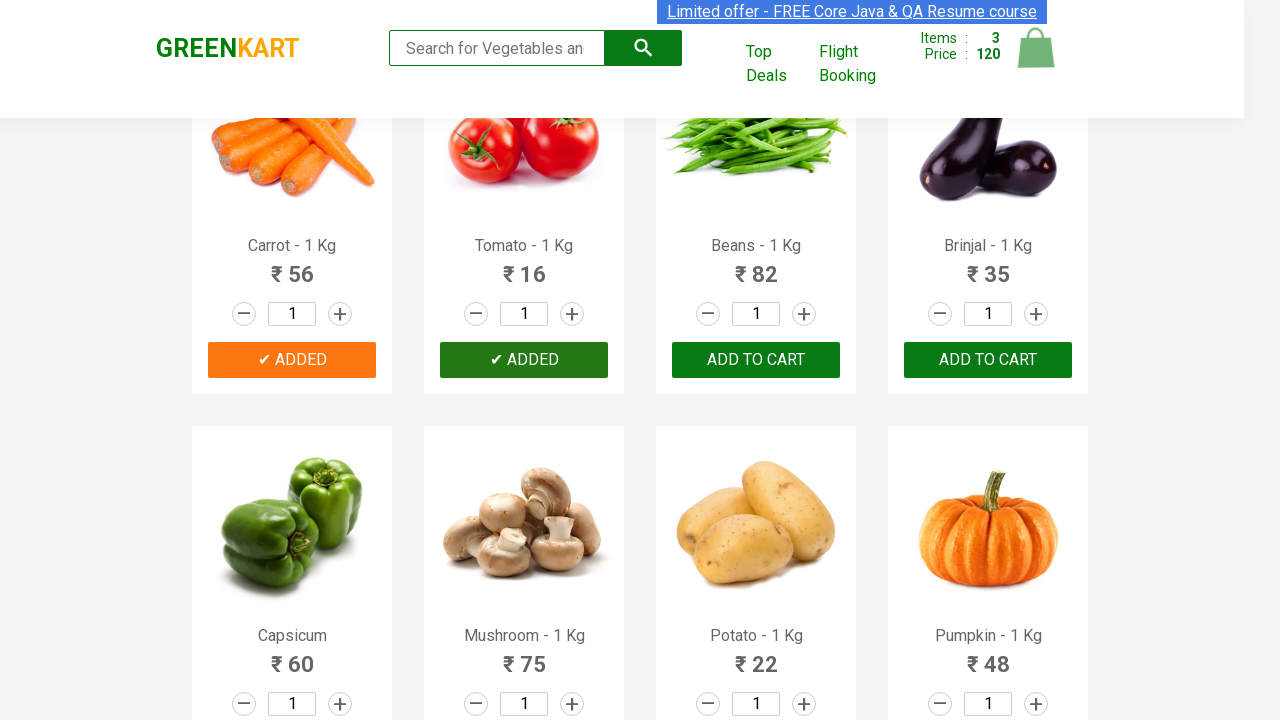

Clicked on cart icon to view cart at (1036, 48) on img[alt='Cart']
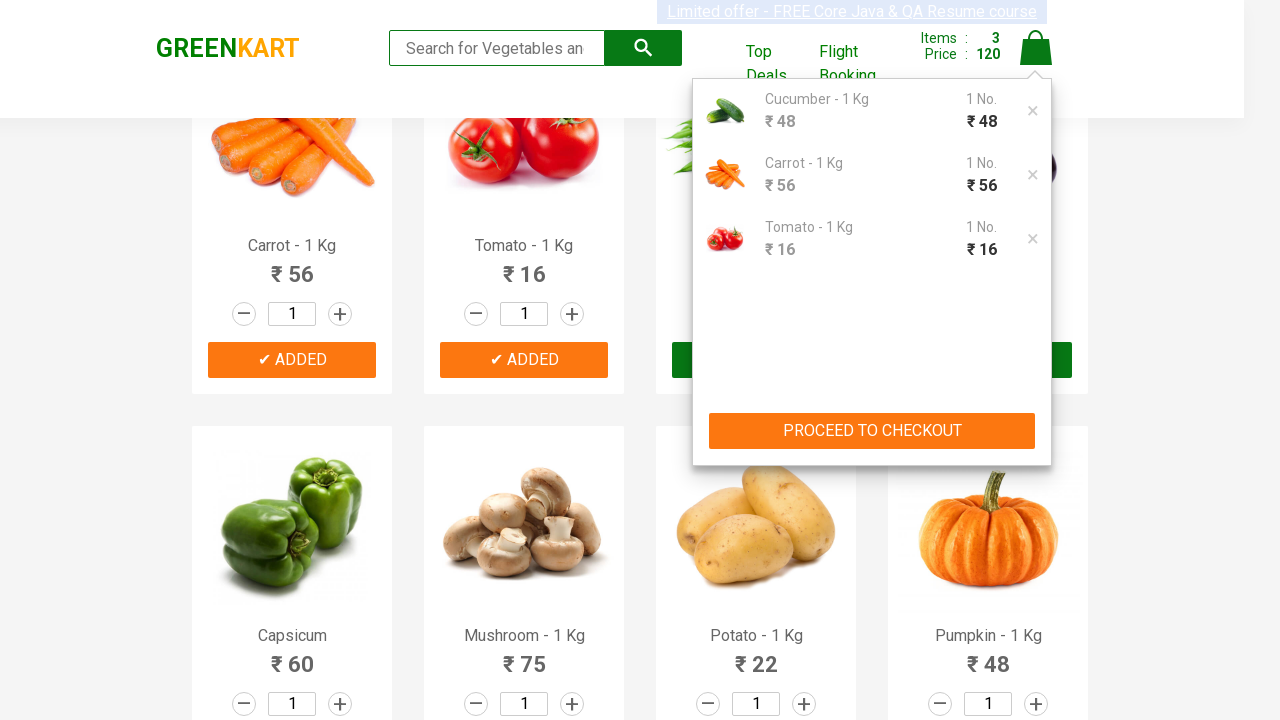

Clicked PROCEED TO CHECKOUT button at (872, 431) on div.action-block button:has-text('PROCEED TO CHECKOUT')
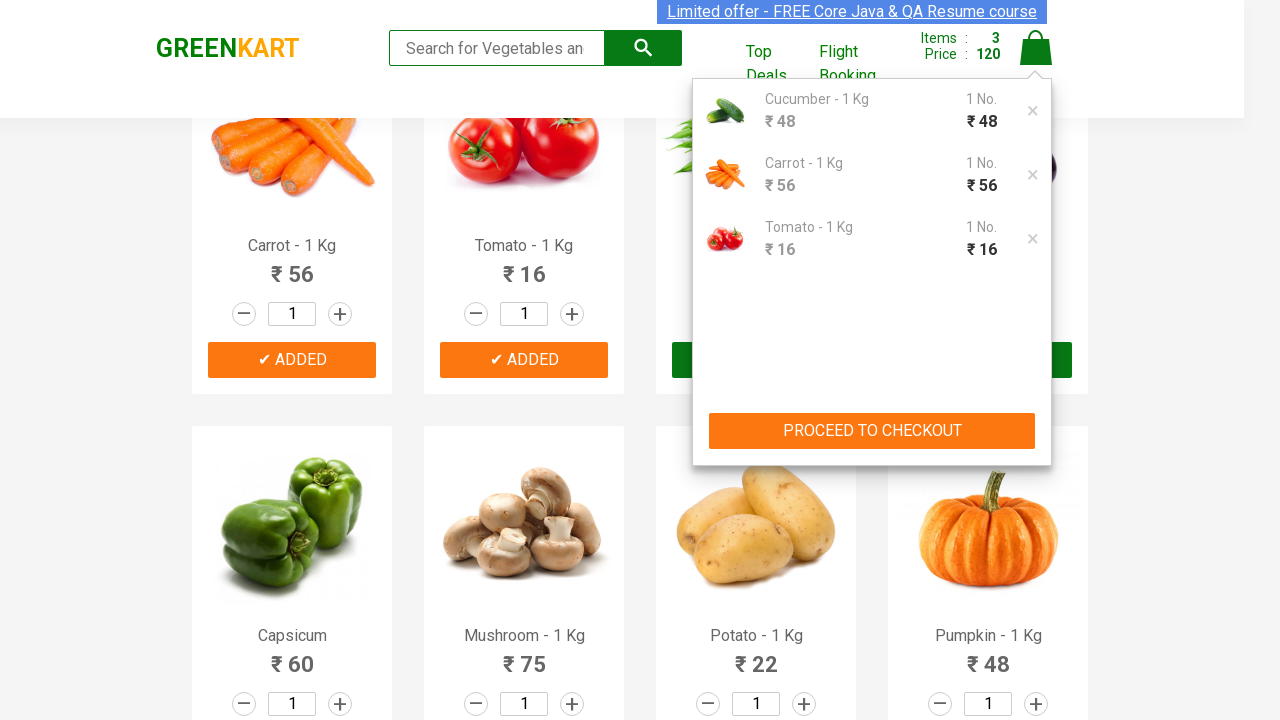

Checkout page loaded with promo code input field
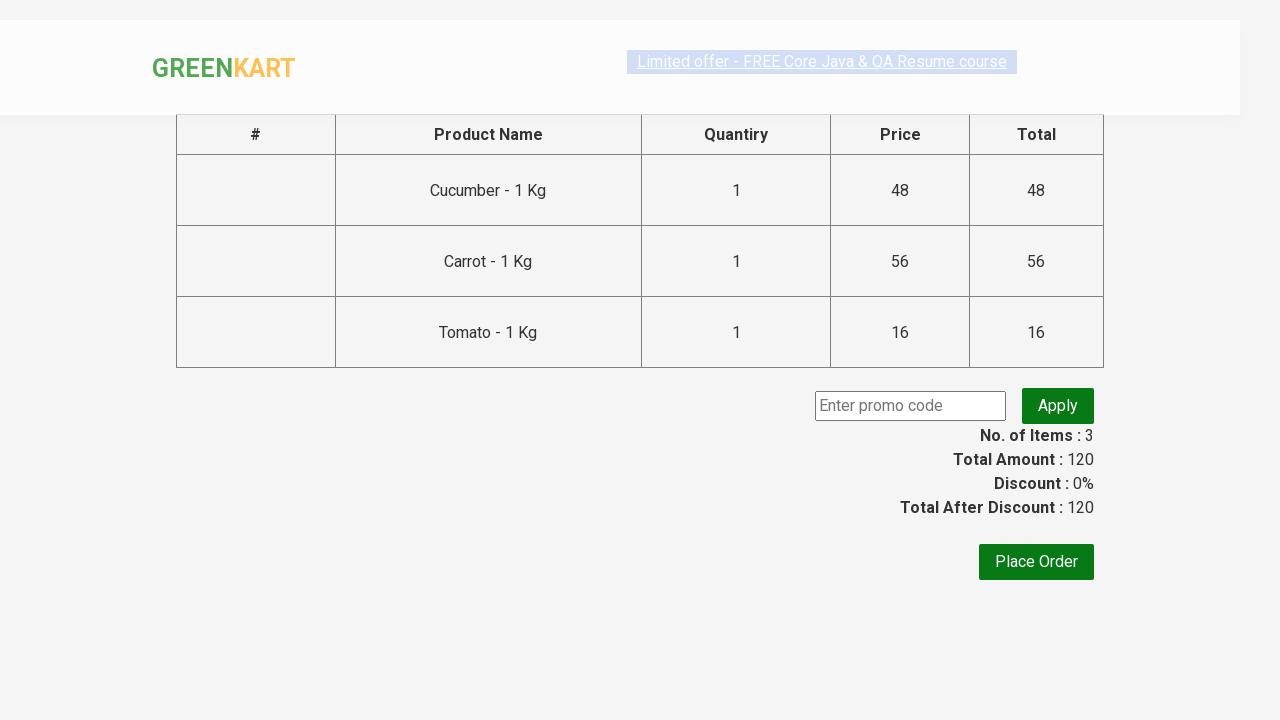

Entered promo code 'rahulshettyacademy' in the promo code field on input.promoCode
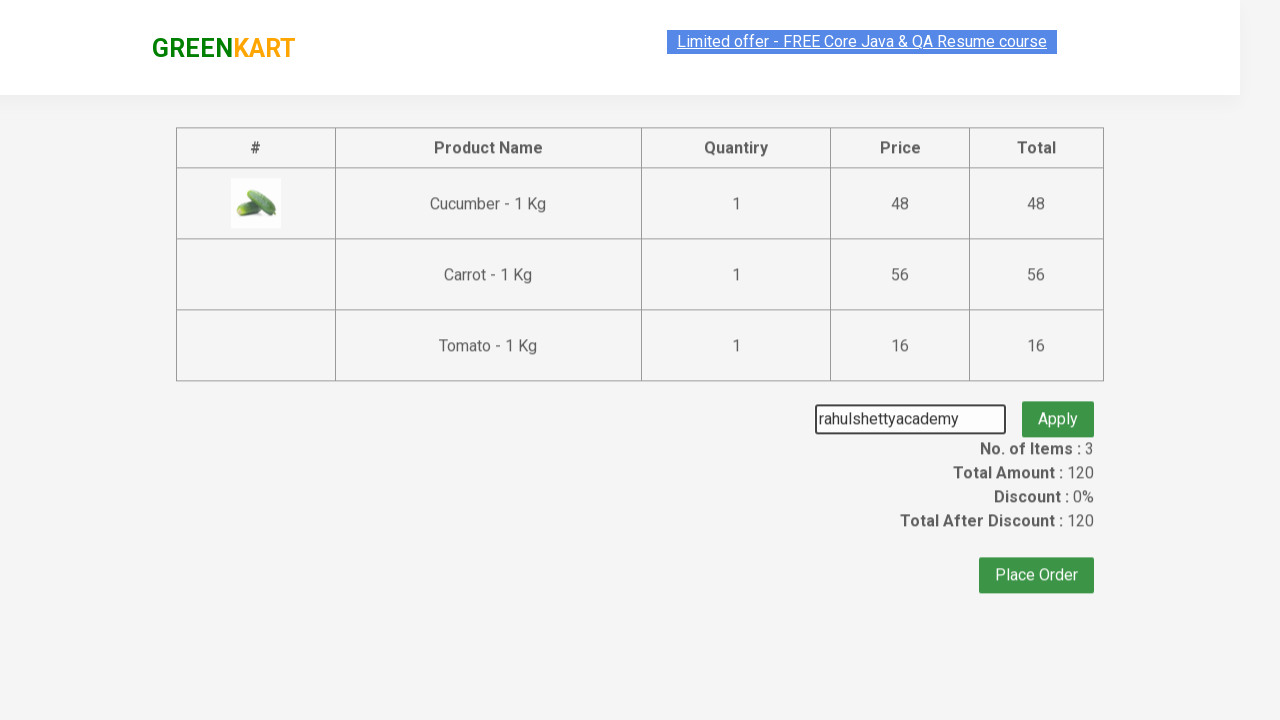

Clicked apply promo button to apply the discount code at (1058, 406) on button.promoBtn
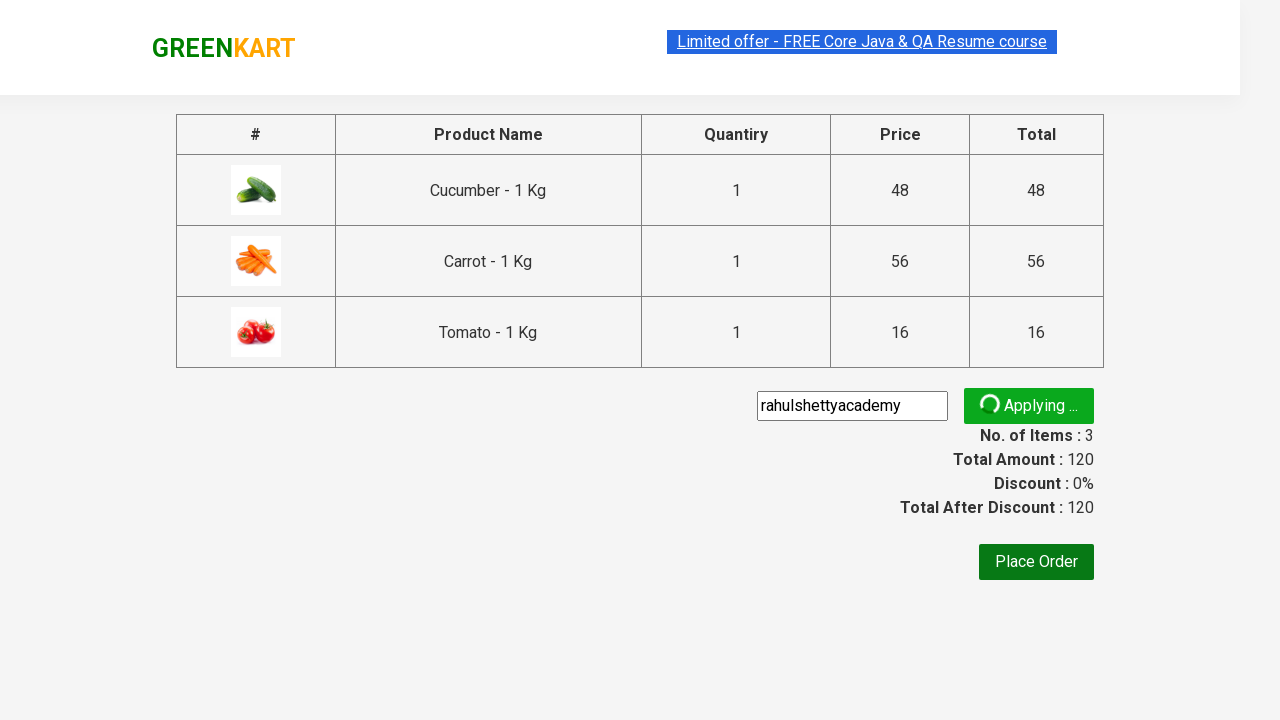

Promo code successfully applied and promo info displayed
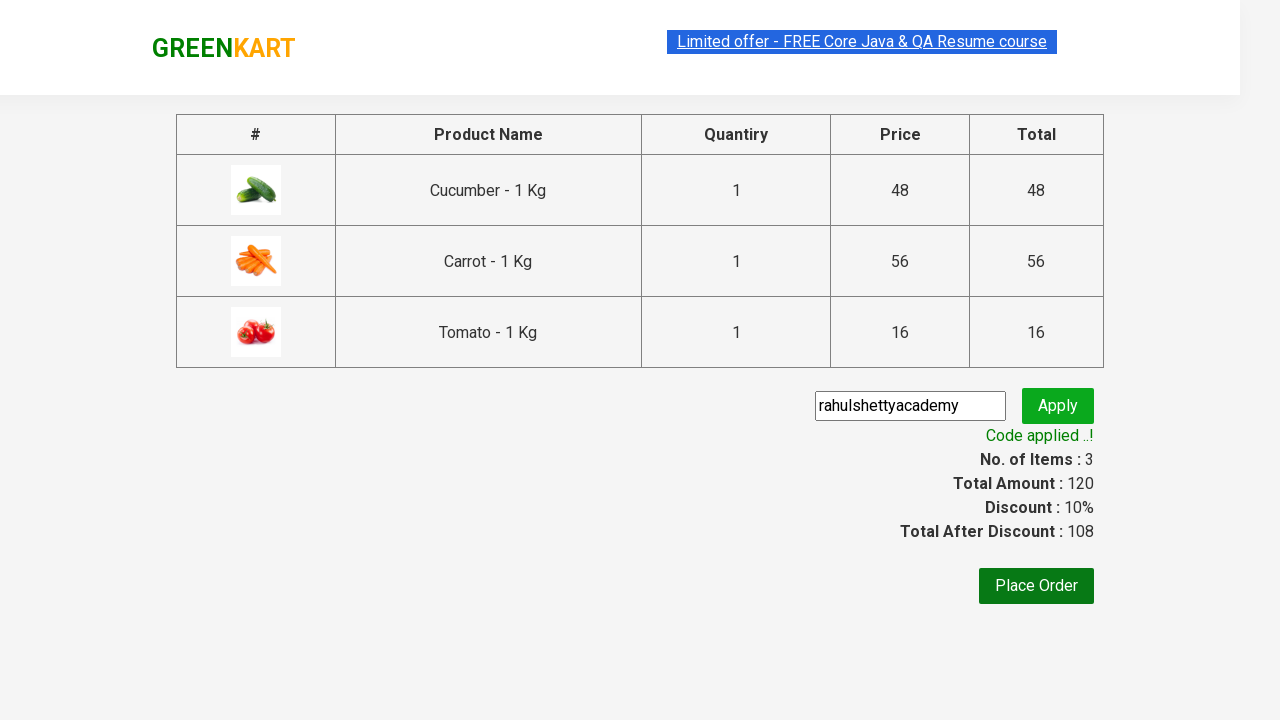

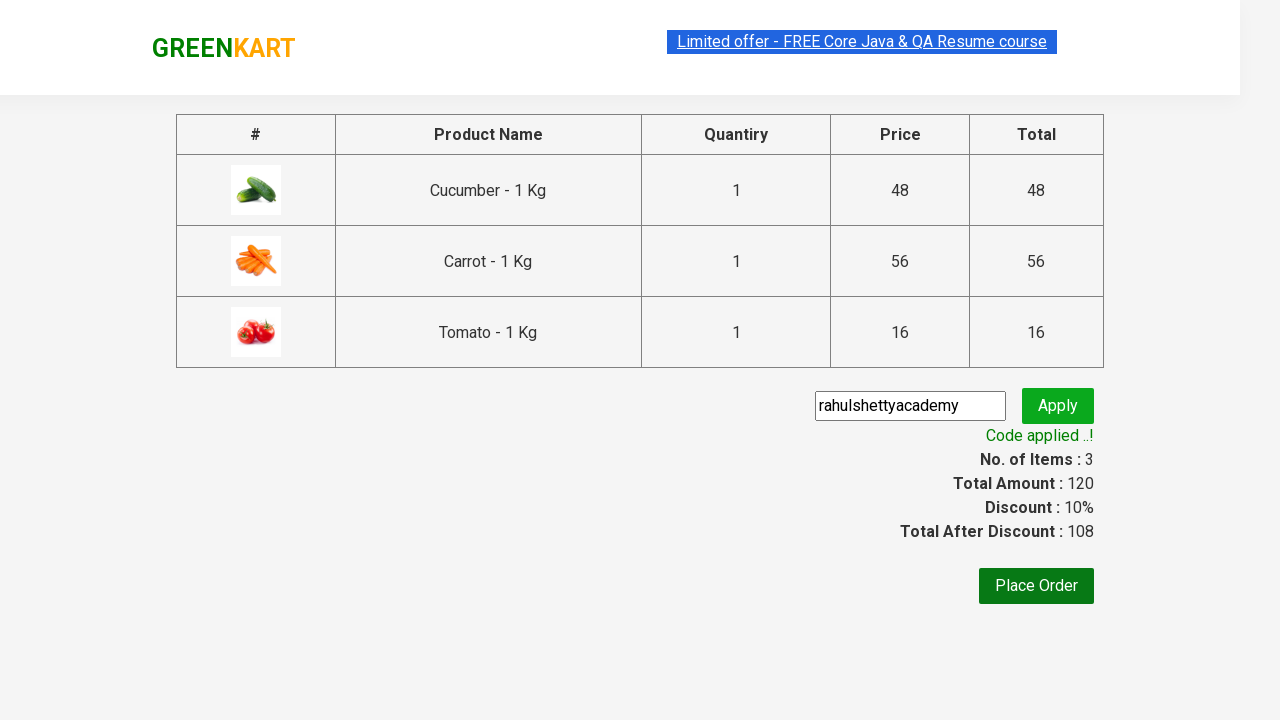